Tests that clicking Clear completed removes completed items from the list

Starting URL: https://demo.playwright.dev/todomvc

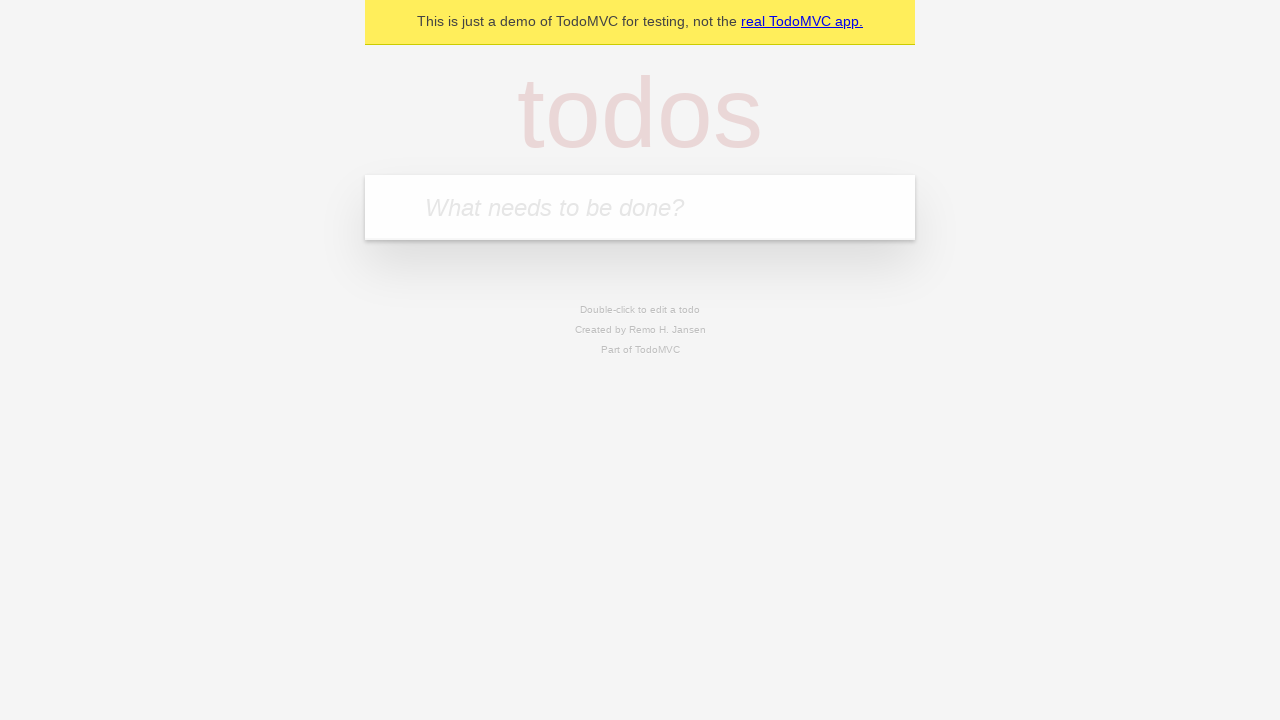

Filled todo input with 'buy some cheese' on internal:attr=[placeholder="What needs to be done?"i]
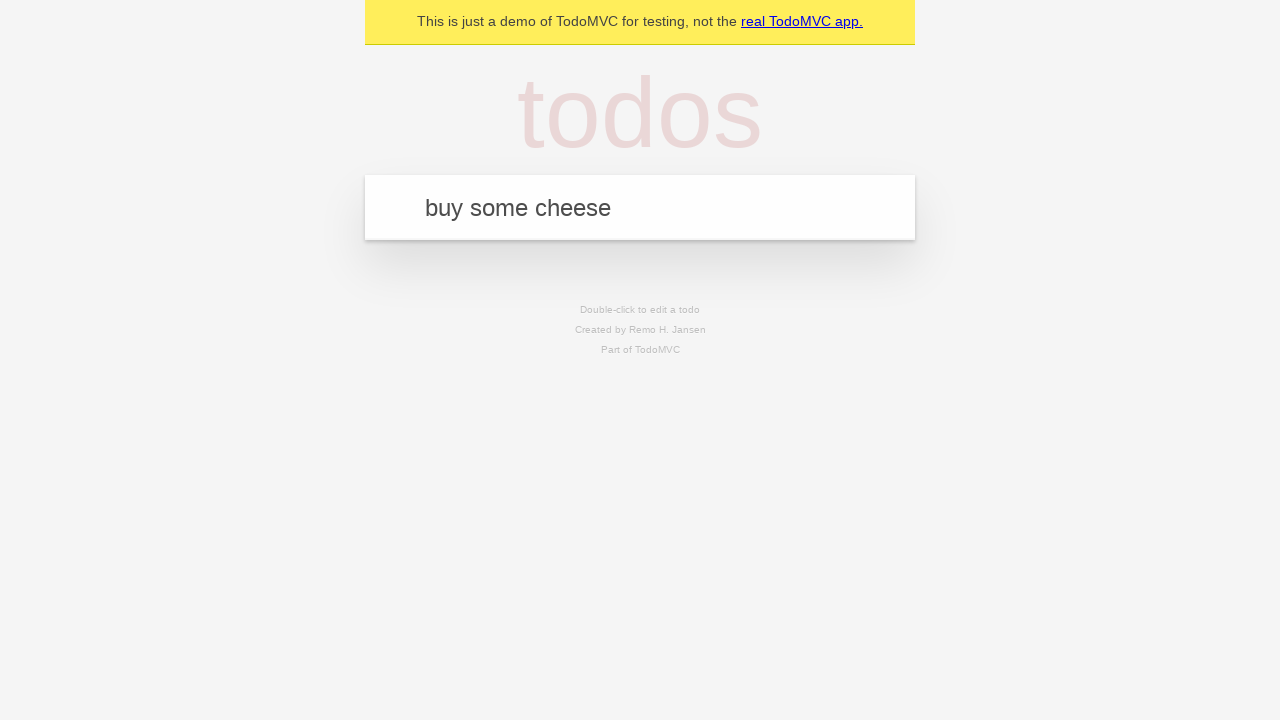

Pressed Enter to add first todo item on internal:attr=[placeholder="What needs to be done?"i]
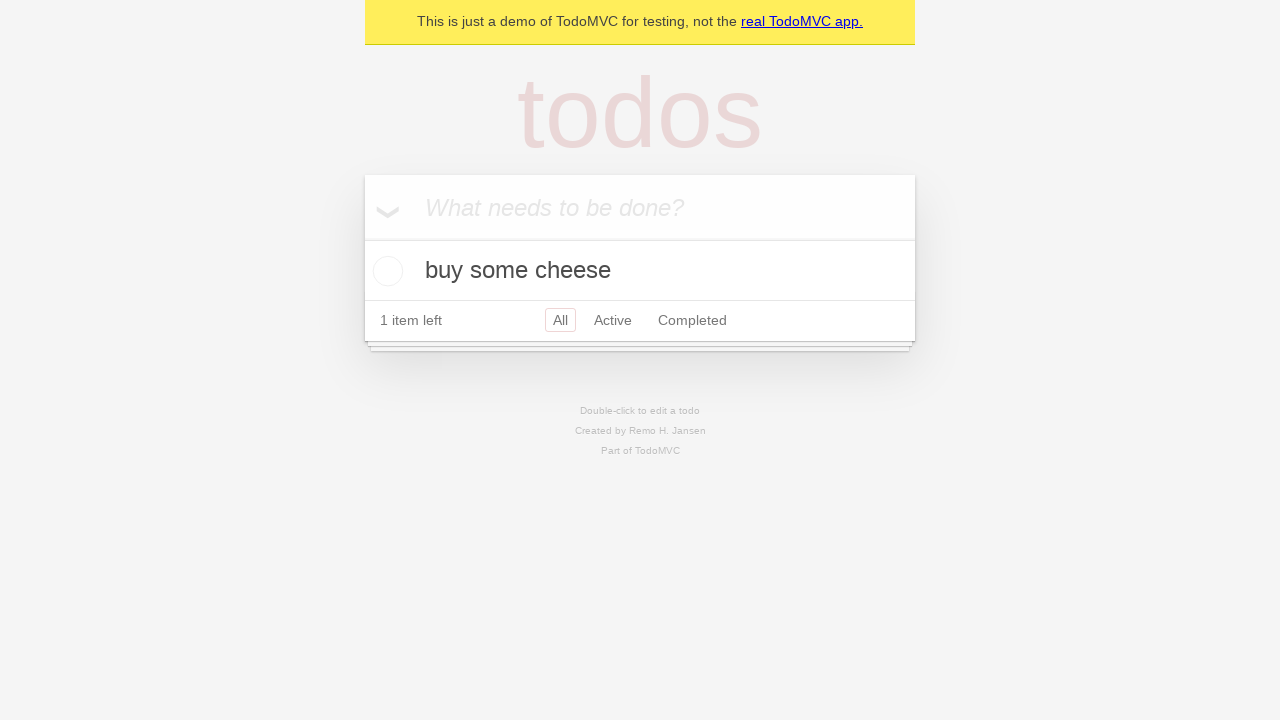

Filled todo input with 'feed the cat' on internal:attr=[placeholder="What needs to be done?"i]
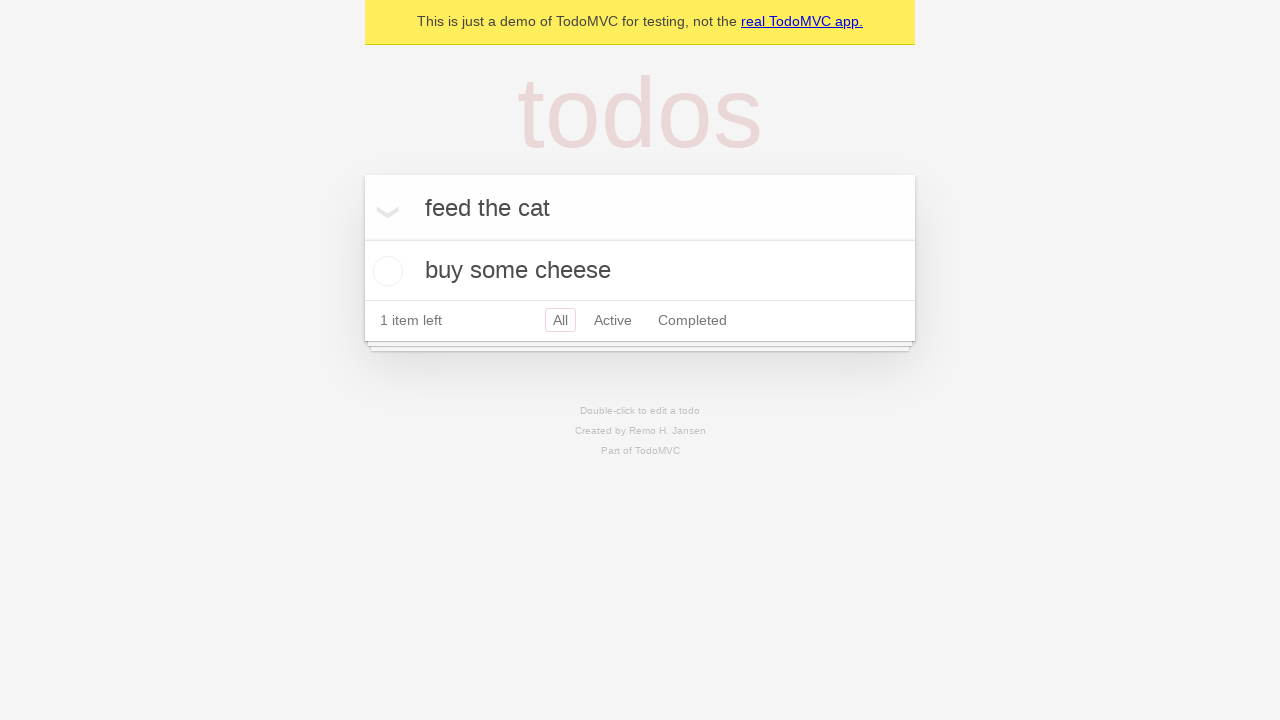

Pressed Enter to add second todo item on internal:attr=[placeholder="What needs to be done?"i]
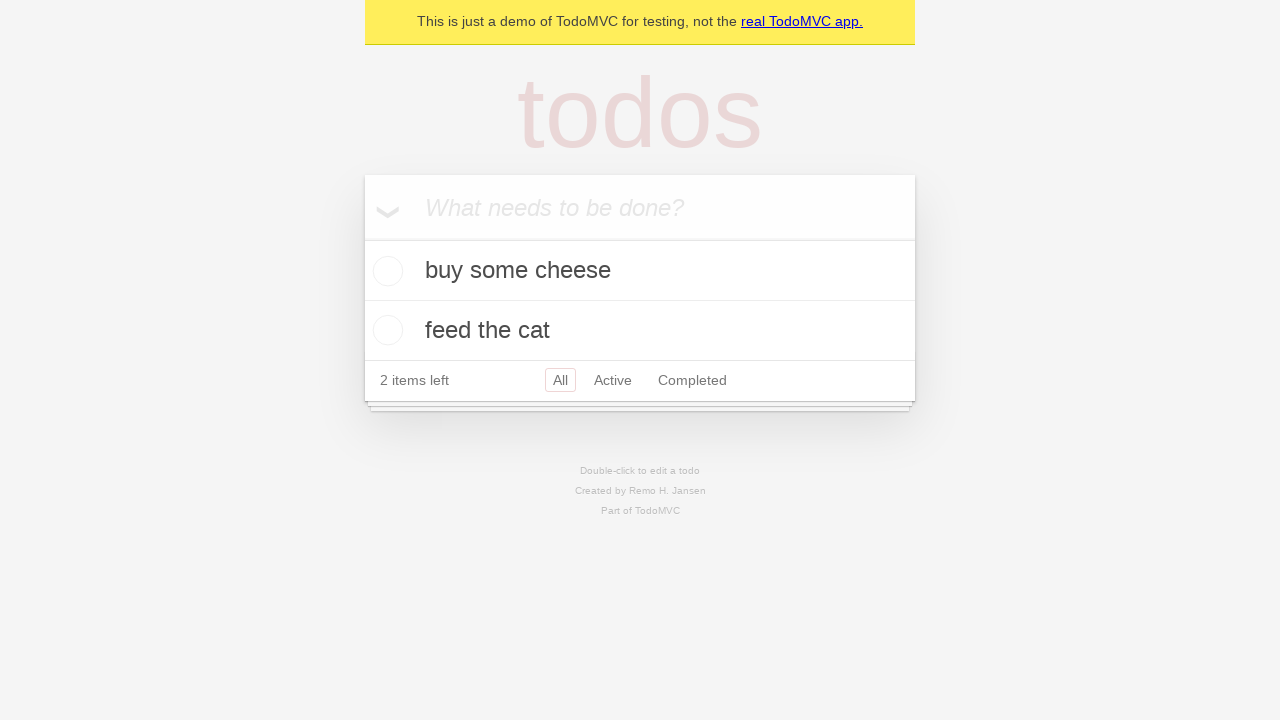

Filled todo input with 'book a doctors appointment' on internal:attr=[placeholder="What needs to be done?"i]
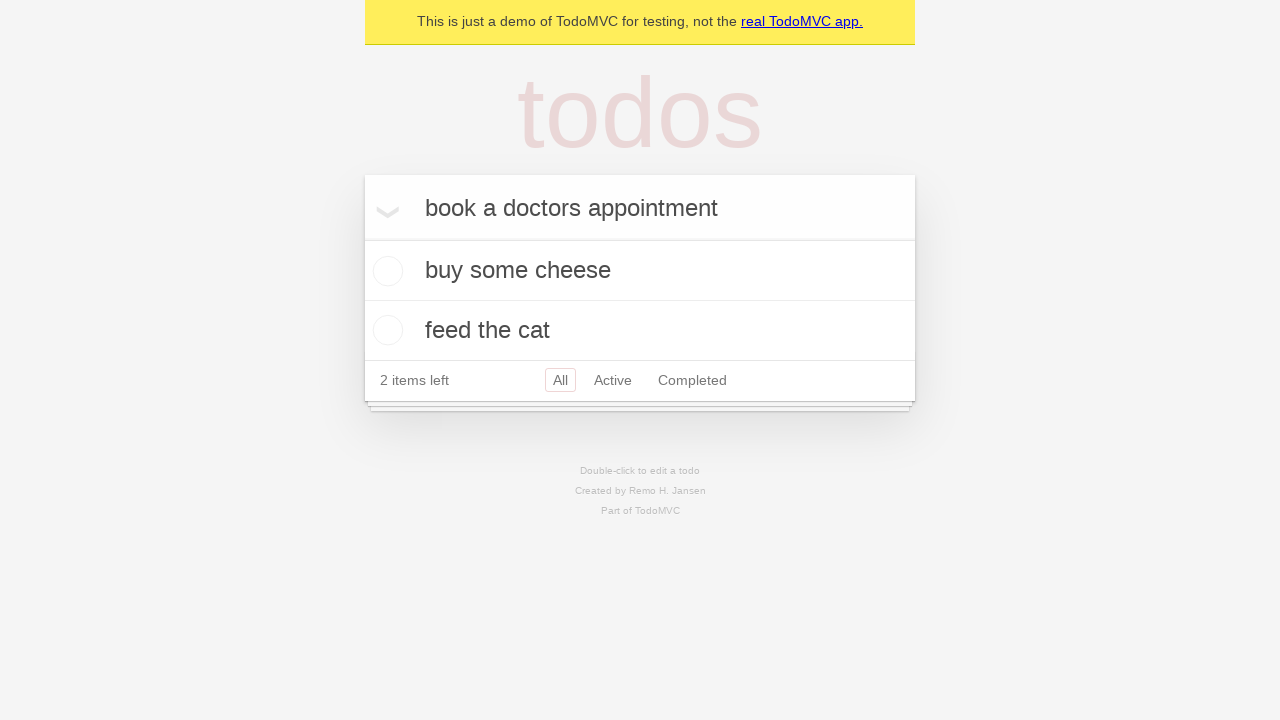

Pressed Enter to add third todo item on internal:attr=[placeholder="What needs to be done?"i]
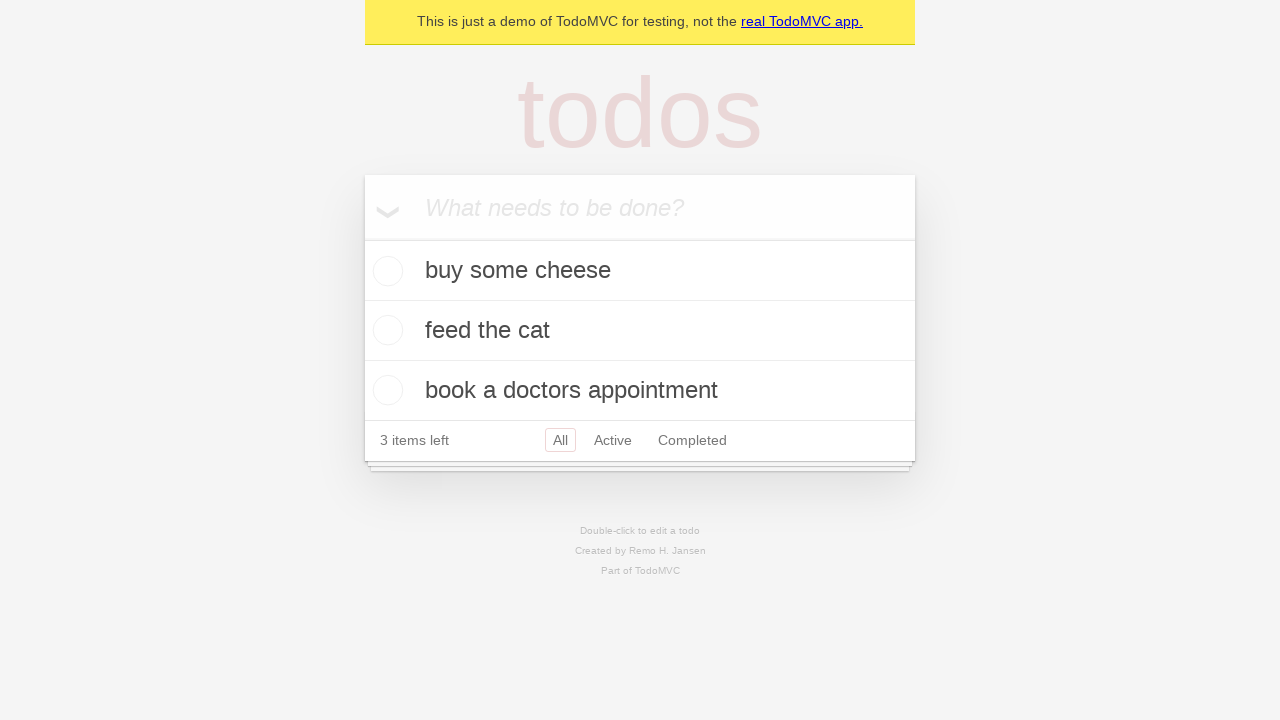

Located all todo items
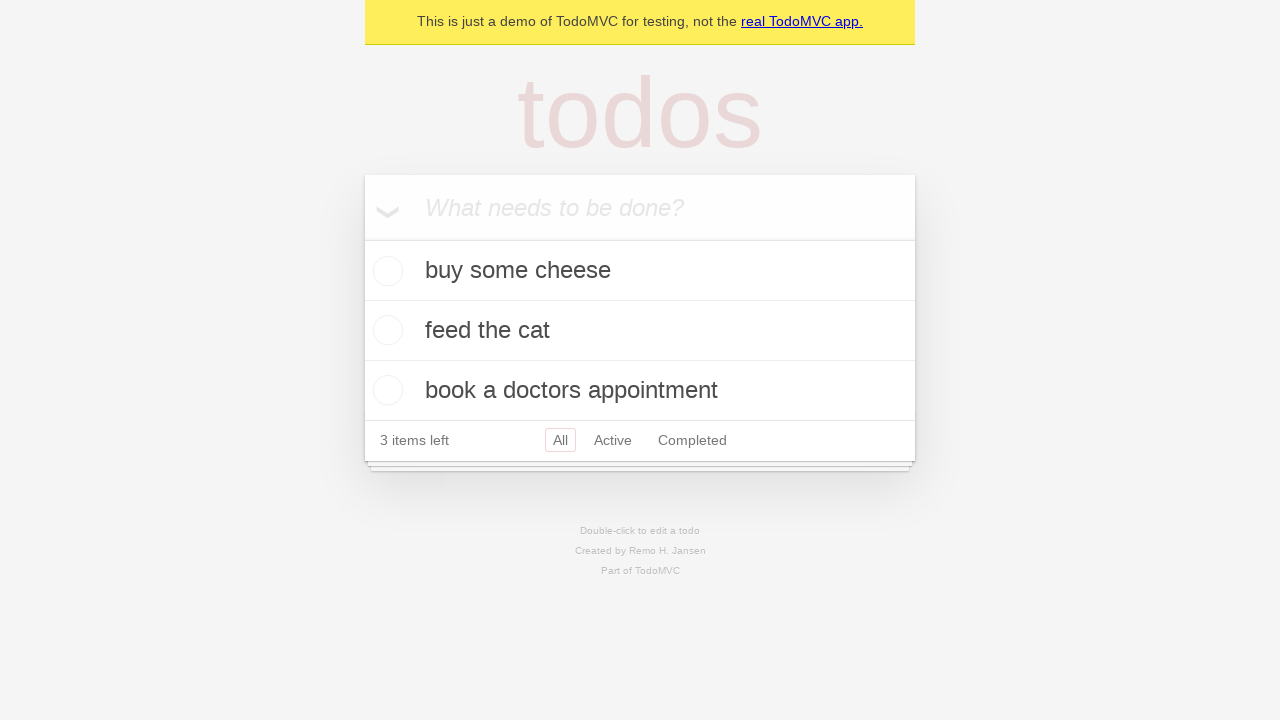

Checked the second todo item 'feed the cat' at (385, 330) on internal:testid=[data-testid="todo-item"s] >> nth=1 >> internal:role=checkbox
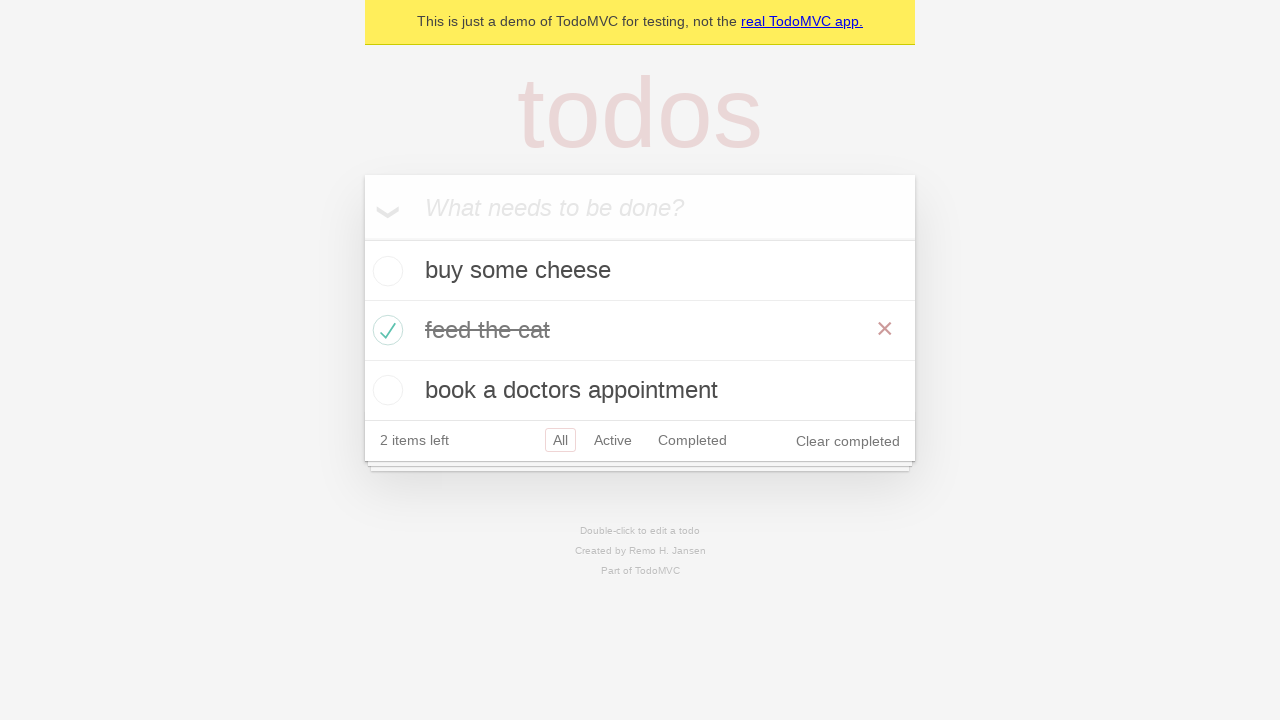

Clicked 'Clear completed' button to remove completed items at (848, 441) on internal:role=button[name="Clear completed"i]
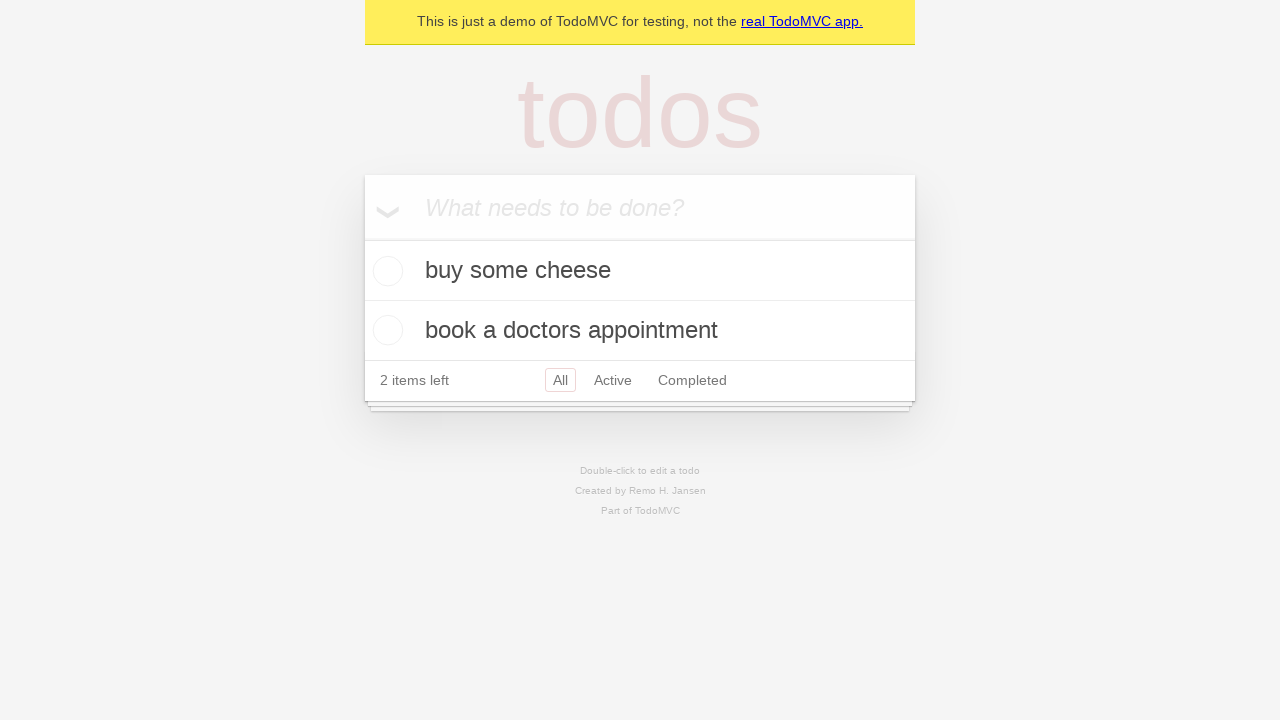

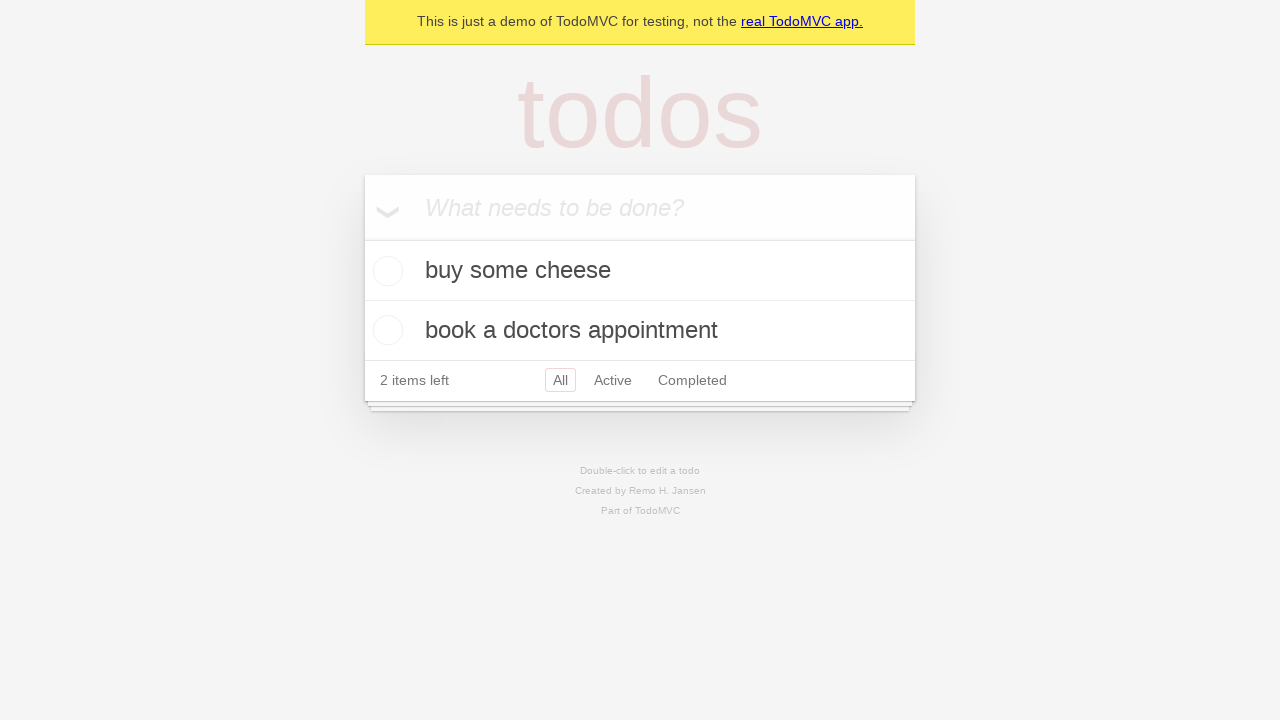